Navigates to Naveen Automation Labs academy homepage and clicks the Login link to navigate to the login page

Starting URL: https://academy.naveenautomationlabs.com/

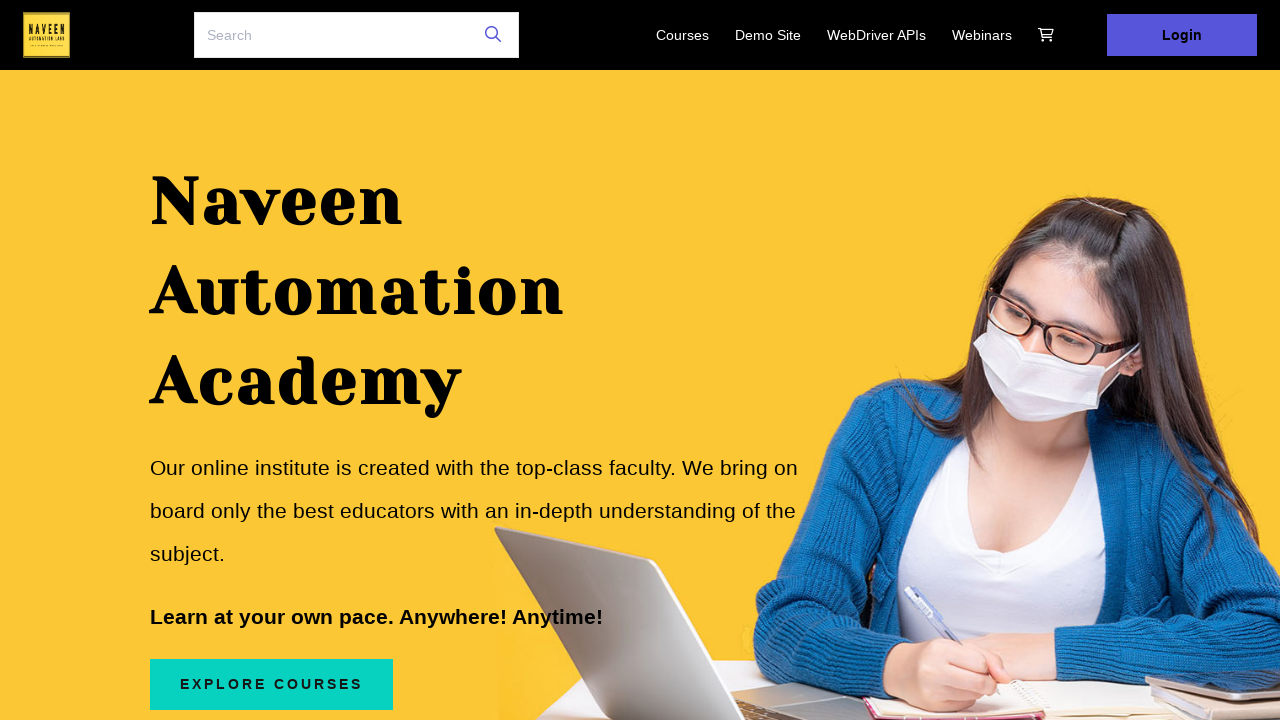

Navigated to Naveen Automation Labs academy homepage
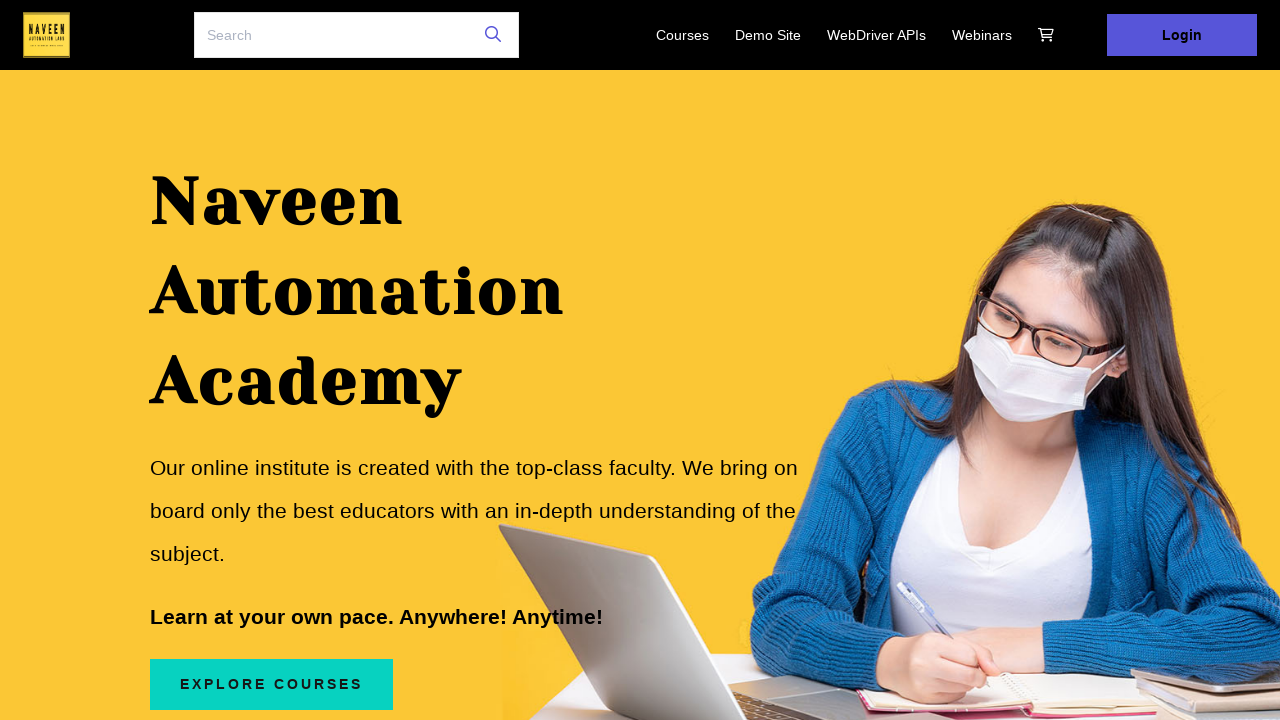

Clicked the Login link to navigate to login page at (1182, 35) on text=Login
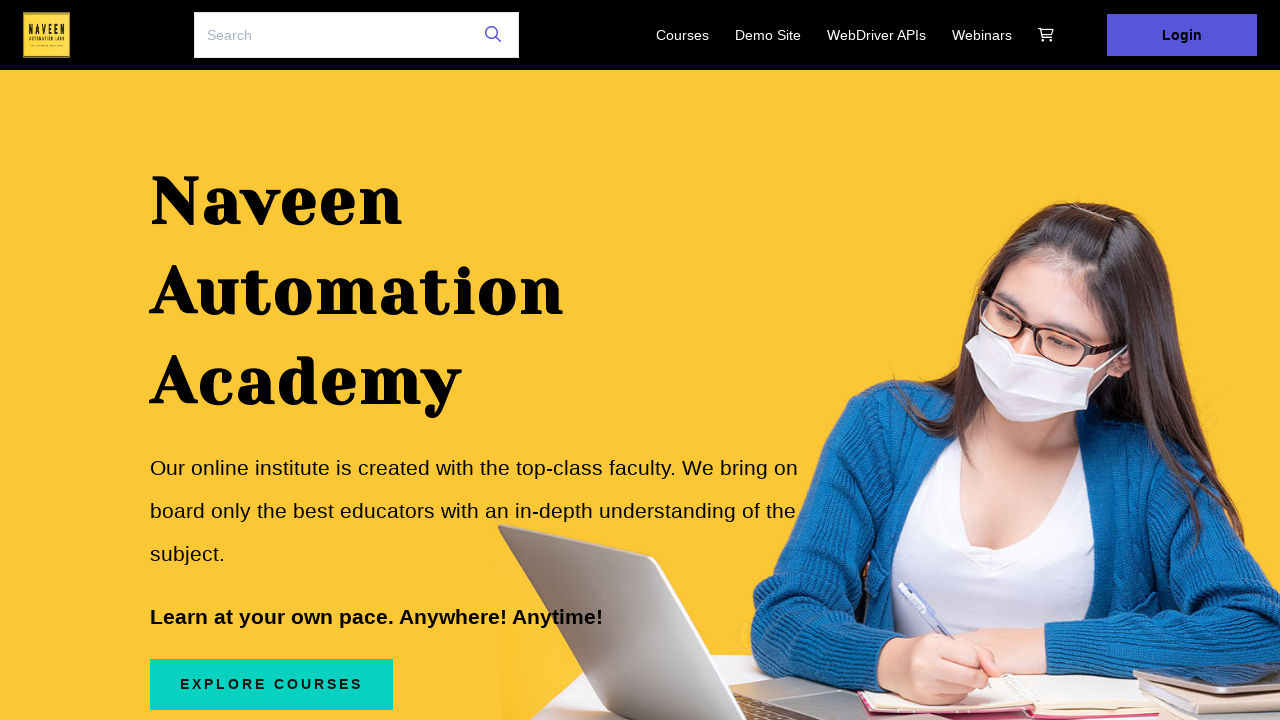

Login page loaded successfully
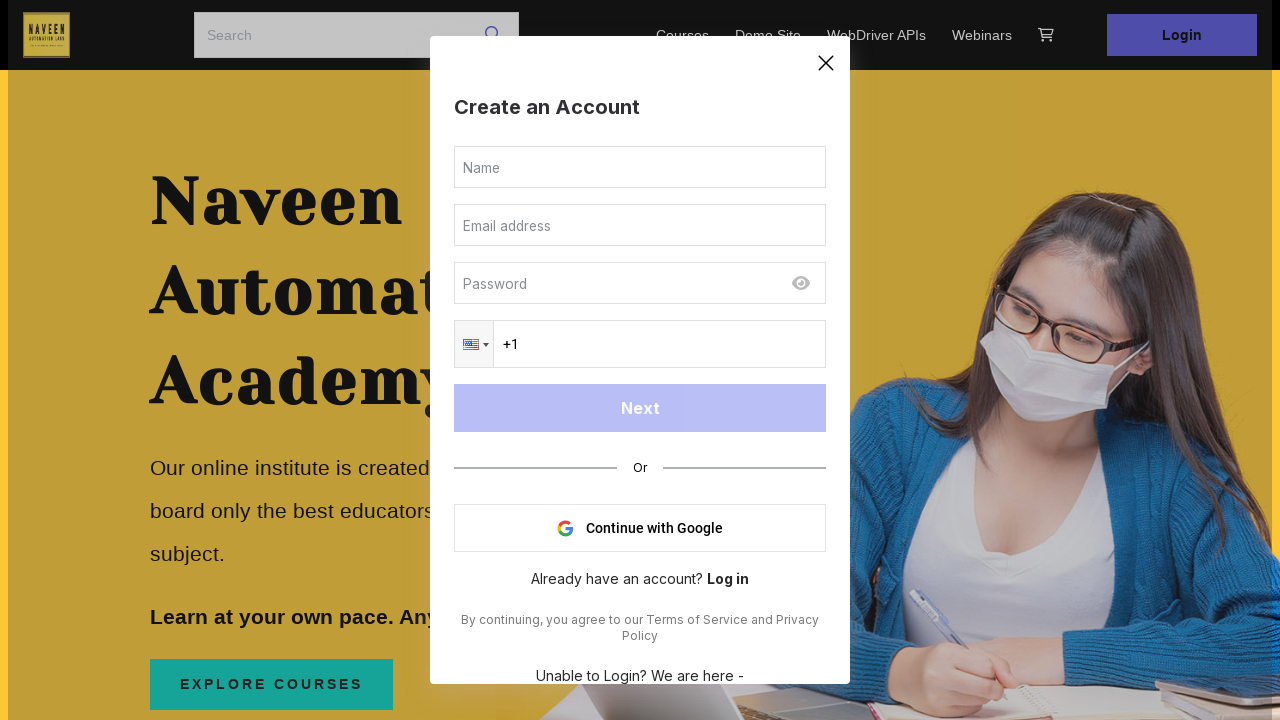

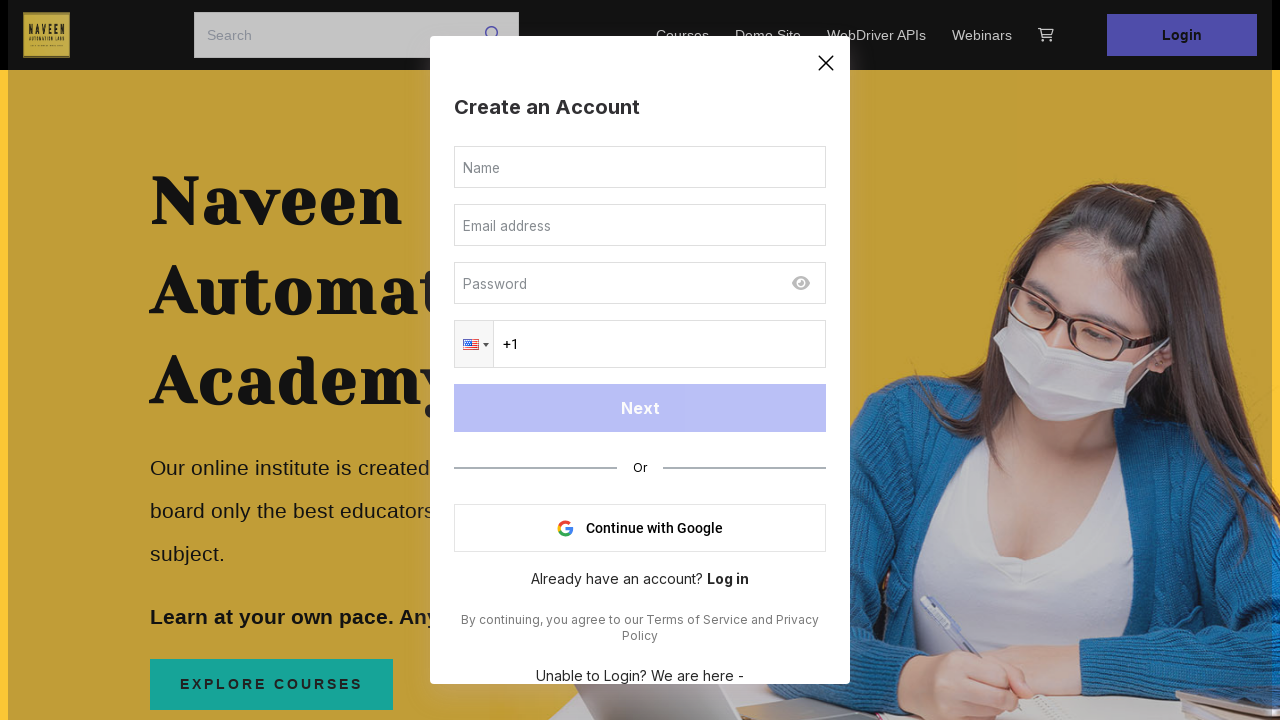